Tests keyboard interactions by focusing on a name input field, pressing Tab to move to the next field, typing text, and pressing Shift key.

Starting URL: https://testautomationpractice.blogspot.com/

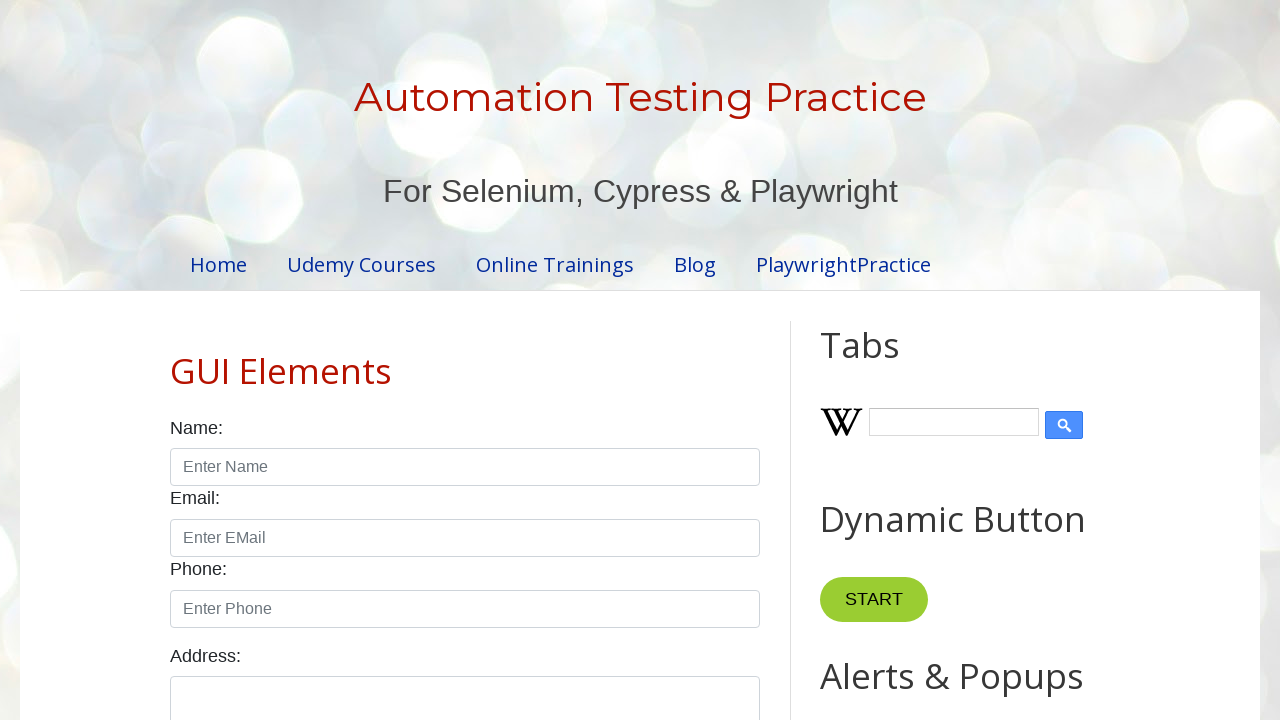

Focused on the name input field on #name
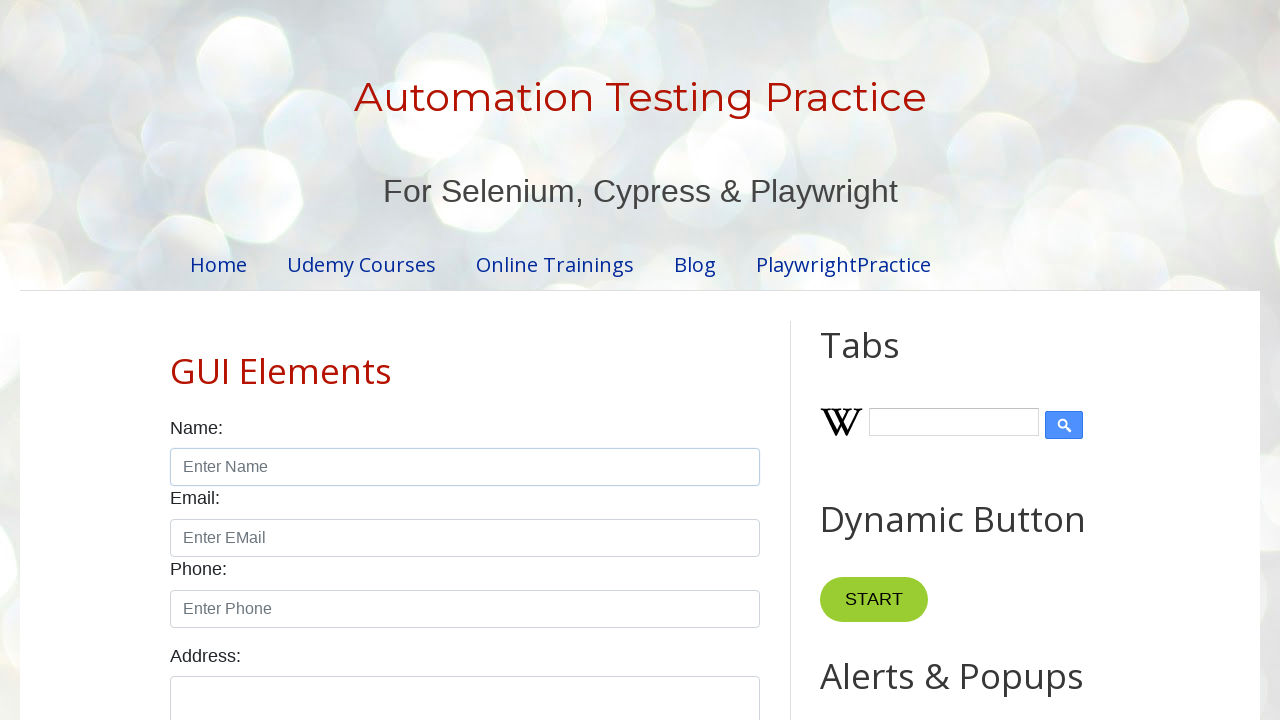

Pressed Tab to move to the next field
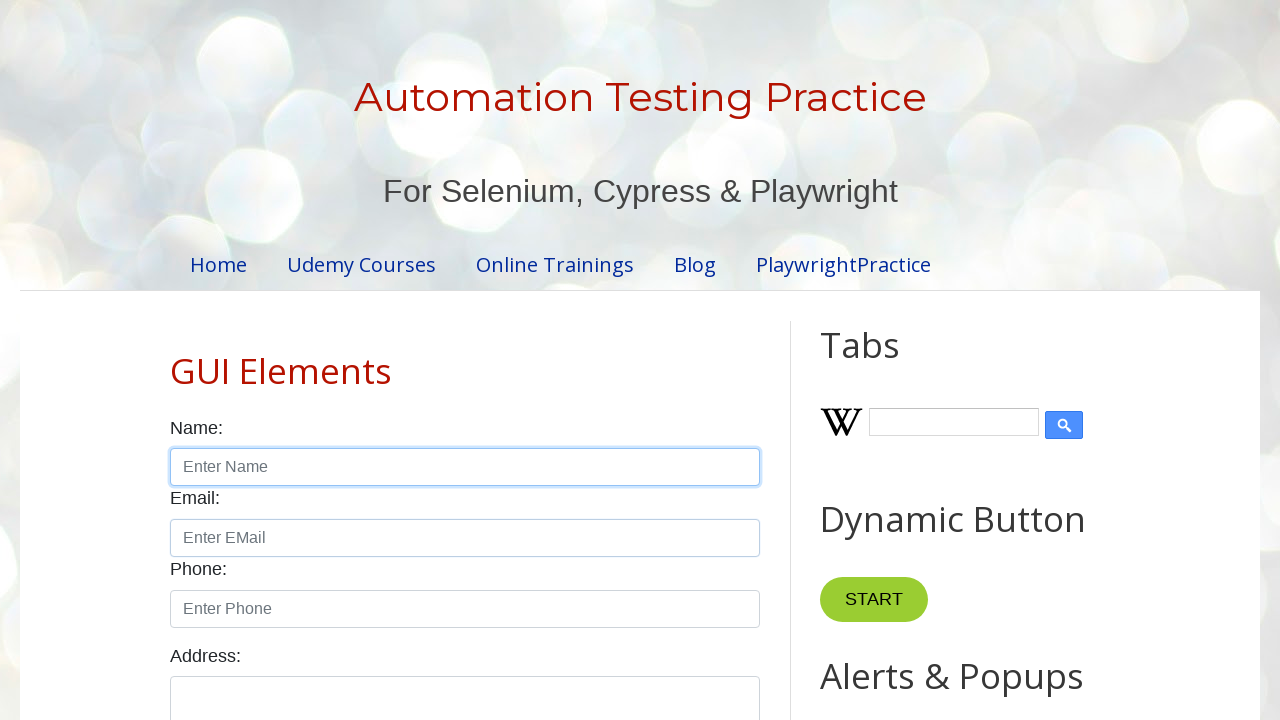

Typed 'Hello' into the focused field
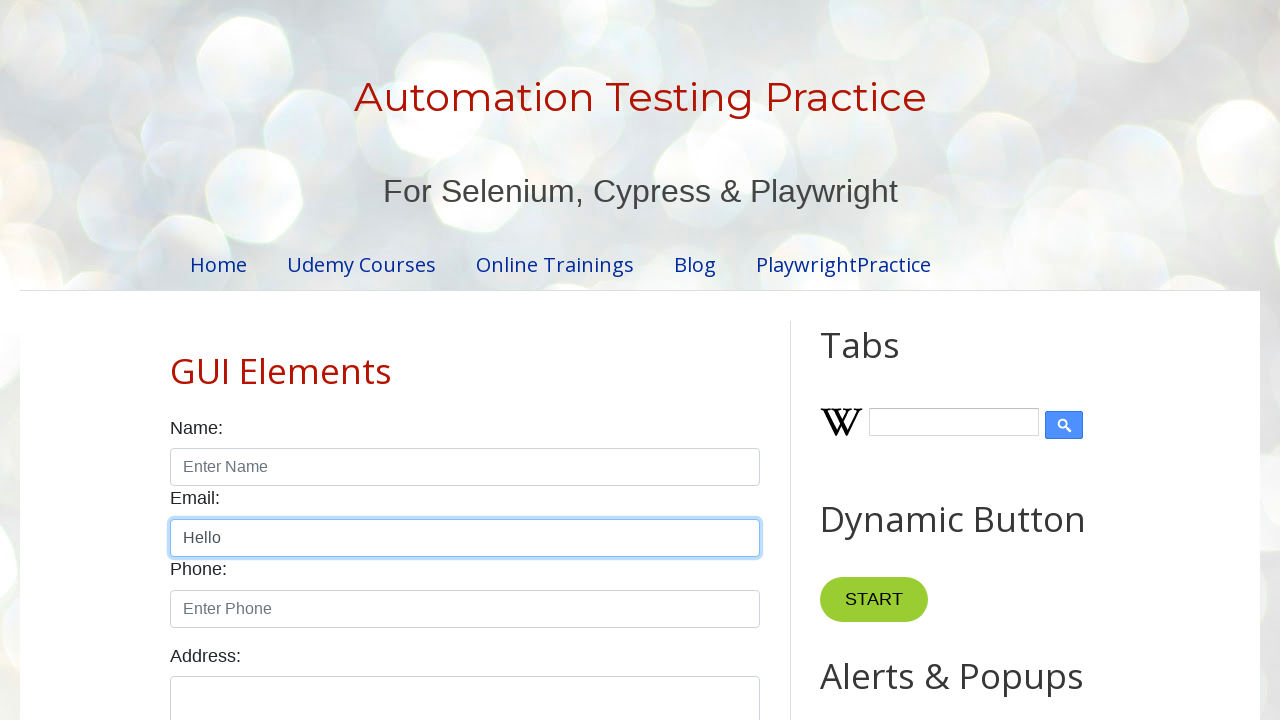

Pressed down the Shift key
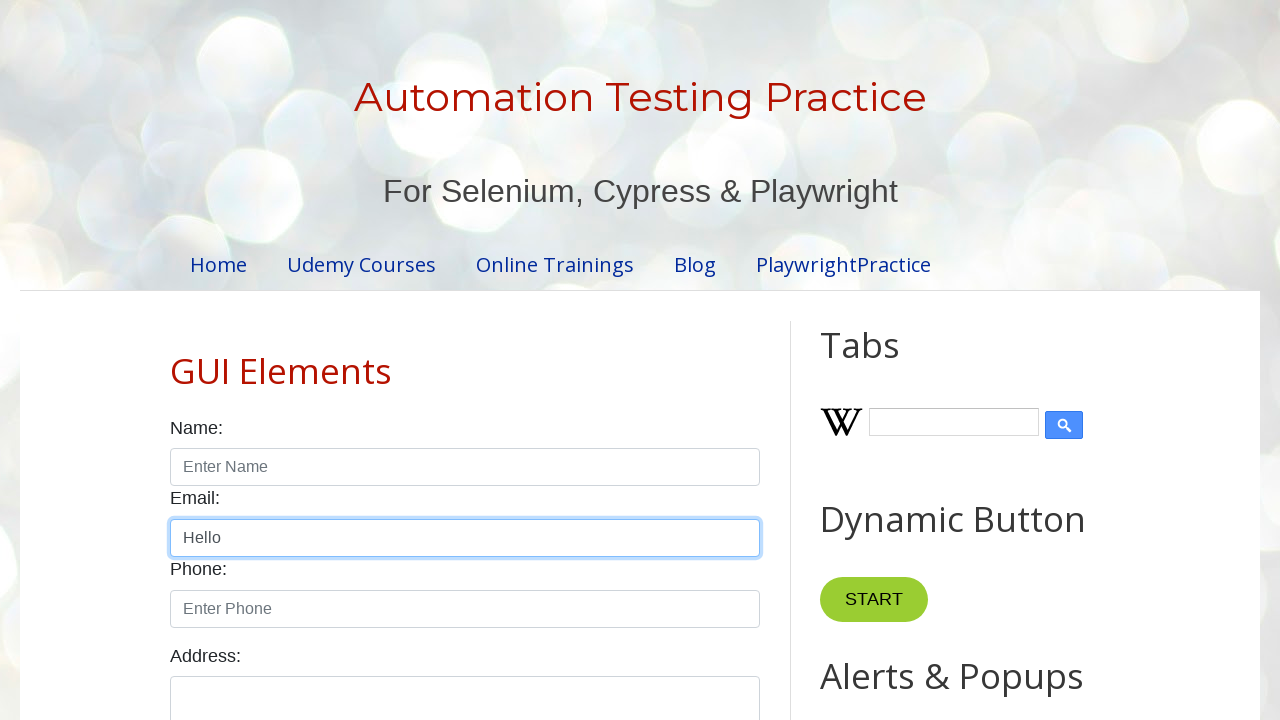

Released the Shift key
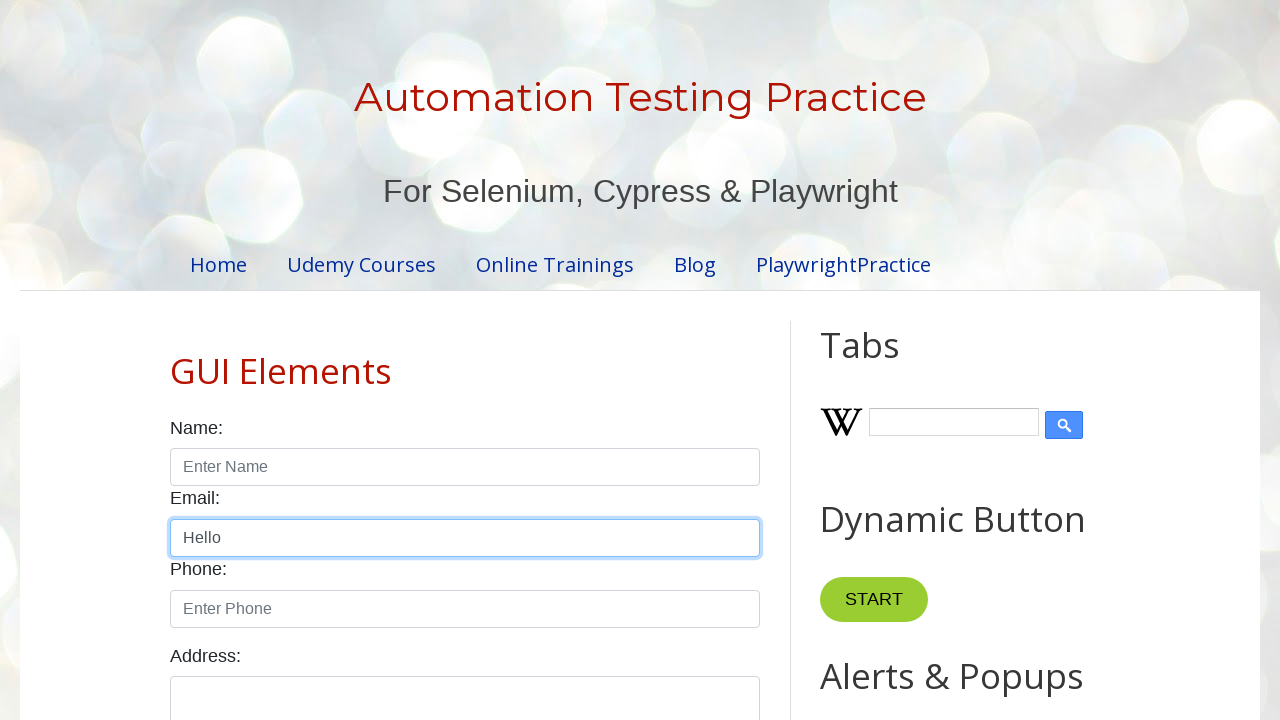

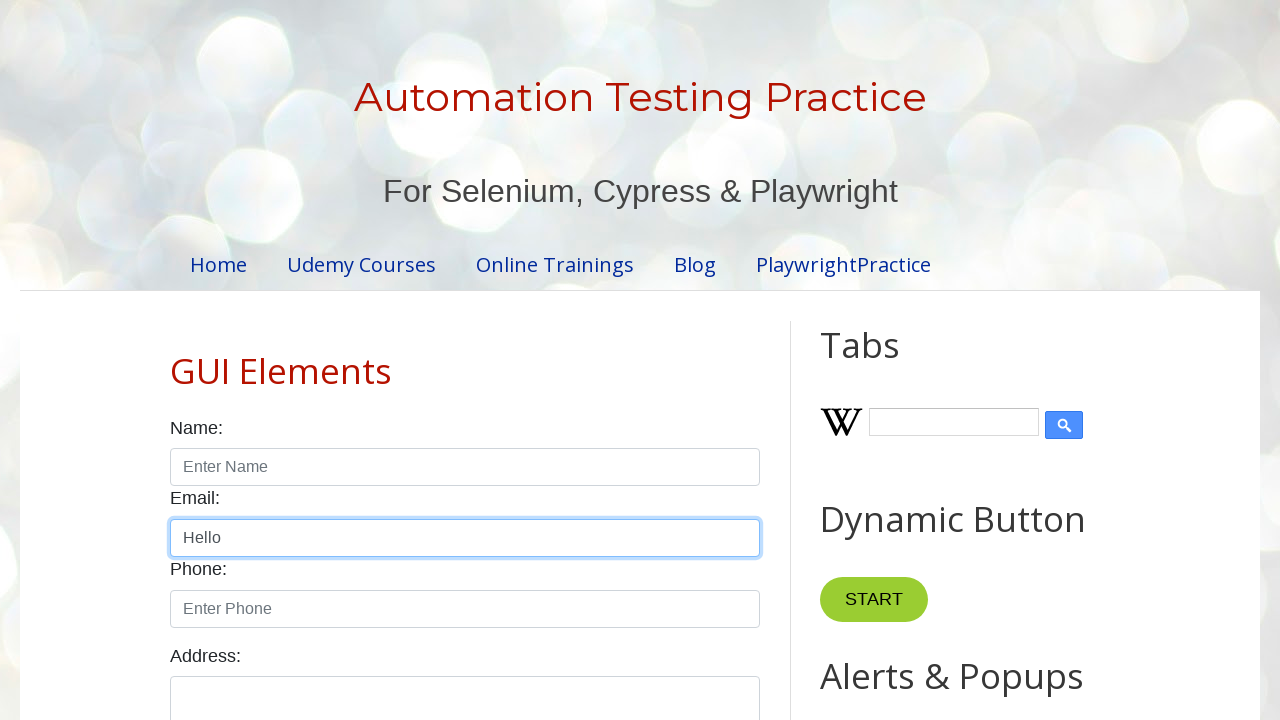